Tests navigation to the A/B Testing page on Herokuapp and verifies that the page heading displays correctly

Starting URL: https://the-internet.herokuapp.com/

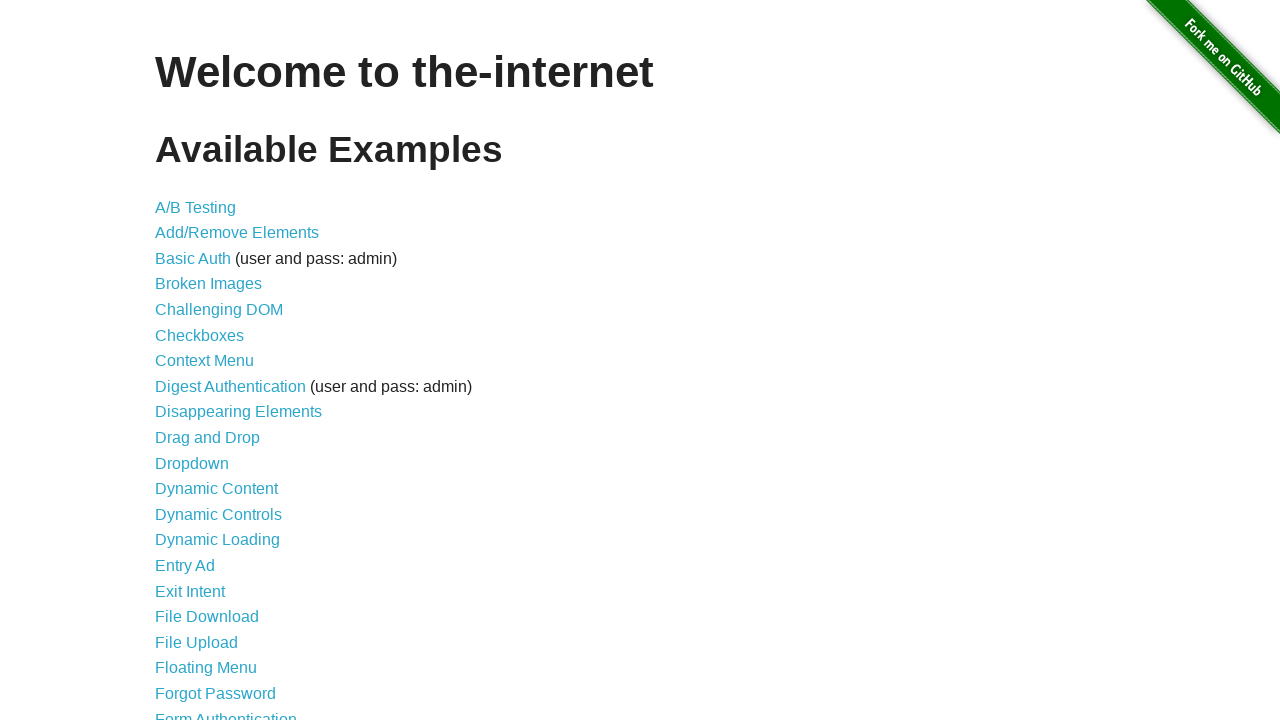

Clicked on the A/B Testing link at (196, 207) on #content > ul > li:nth-child(1) > a
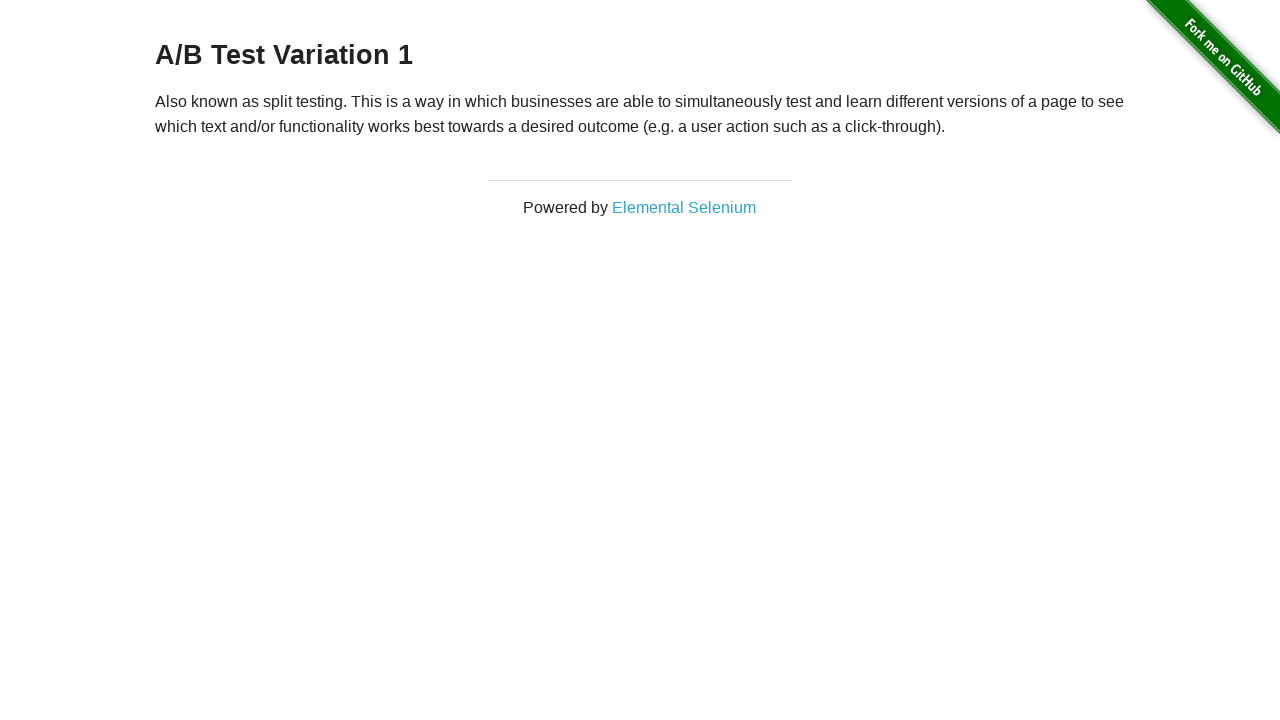

Waited for h3 heading to load on A/B Testing page
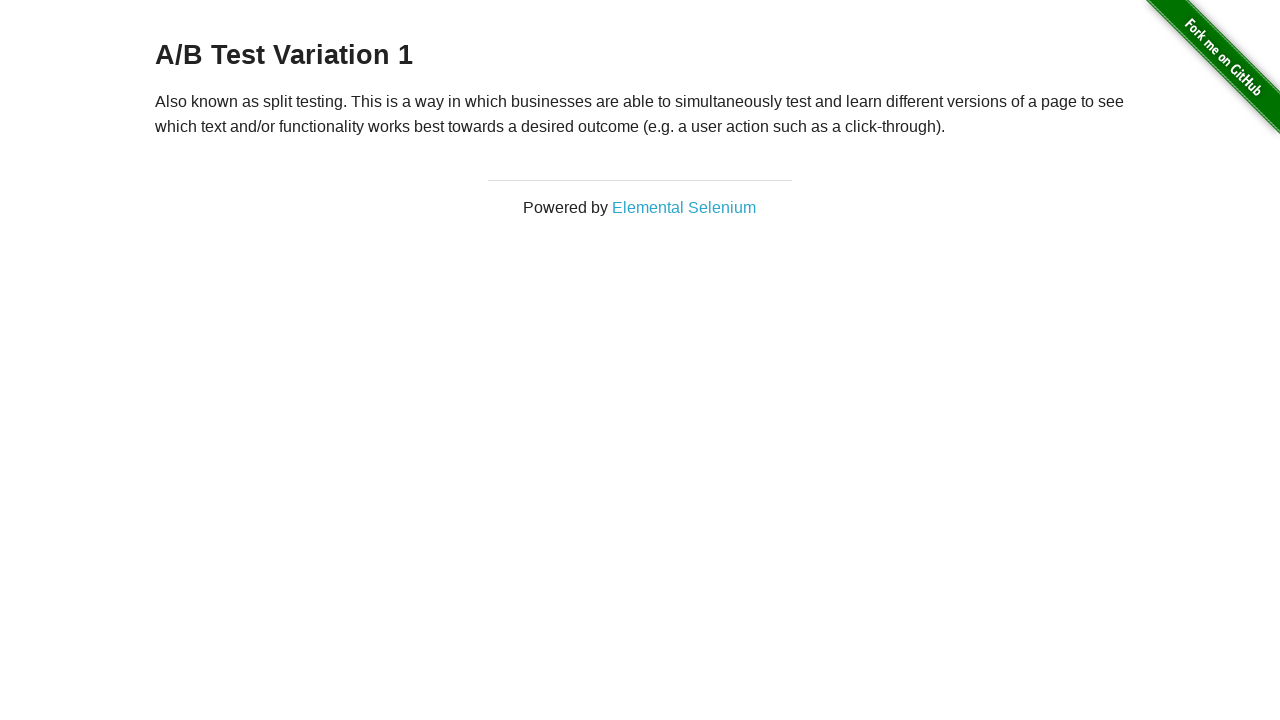

Retrieved heading text: 'A/B Test Variation 1'
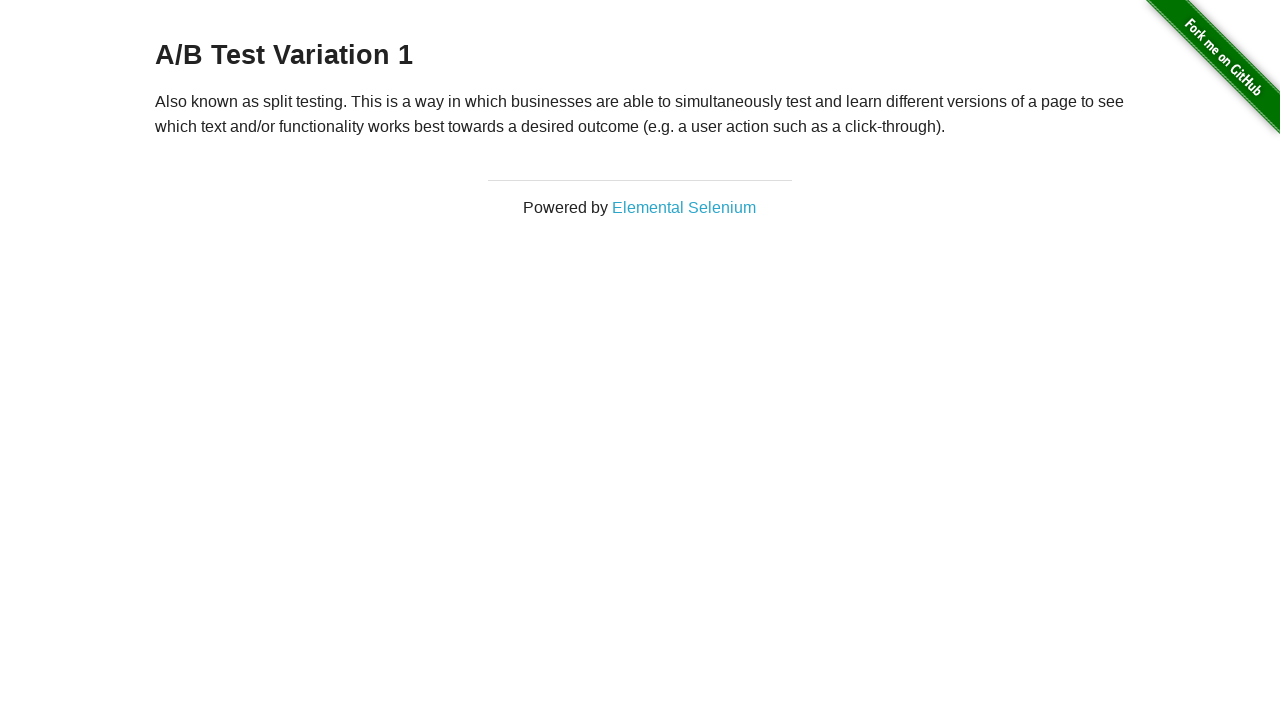

Verified heading displays one of the expected A/B test variations: 'A/B Test Variation 1'
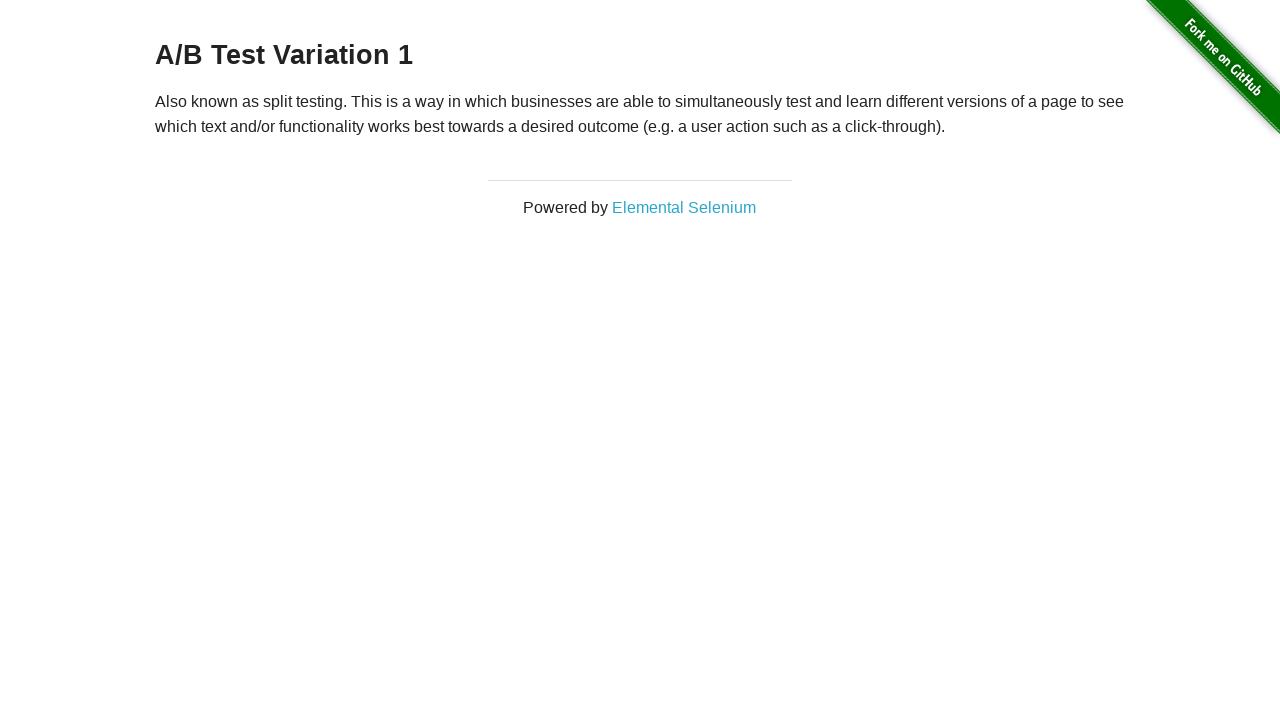

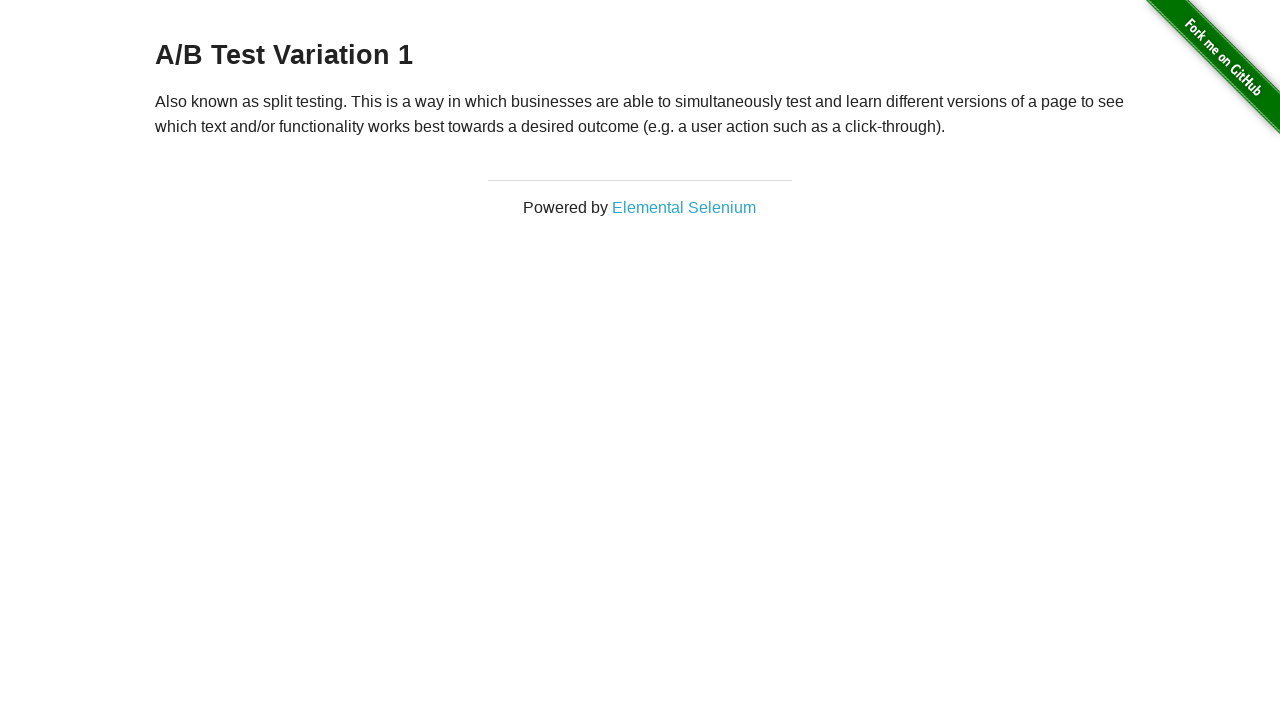